Tests that the text input field is cleared after adding a todo item

Starting URL: https://demo.playwright.dev/todomvc

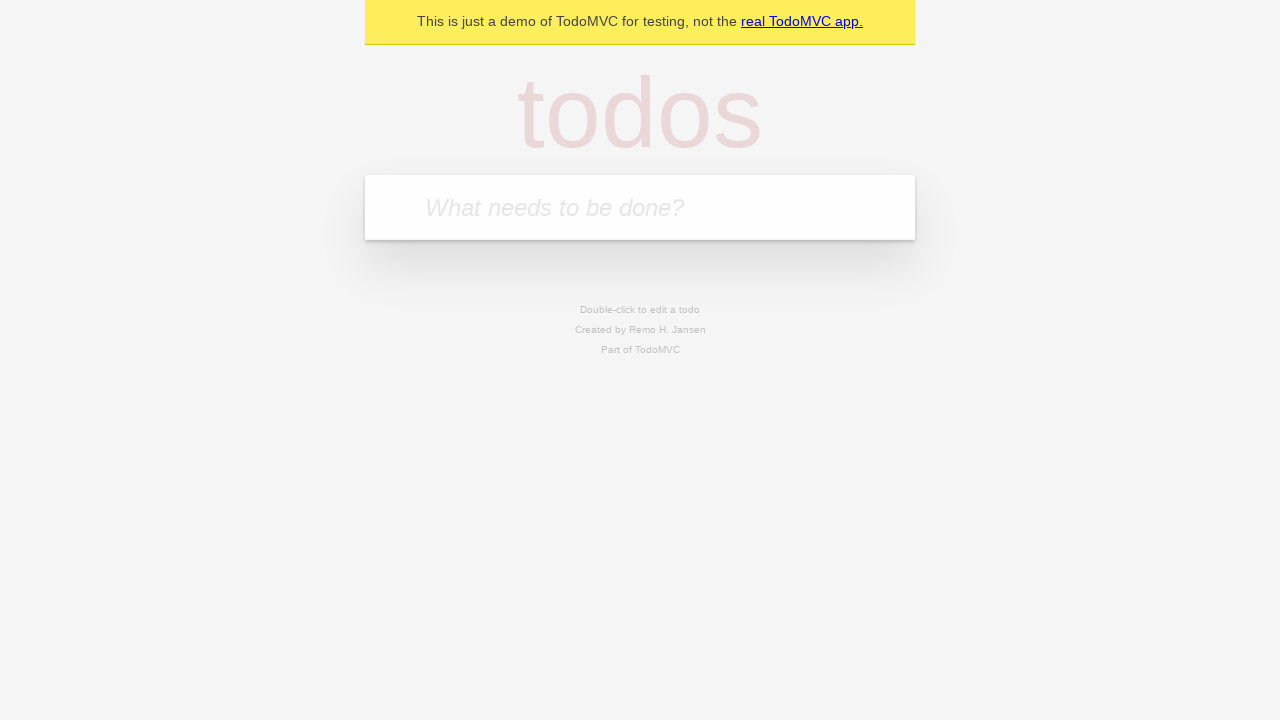

Filled text input with 'buy some cheese' on internal:attr=[placeholder="What needs to be done?"i]
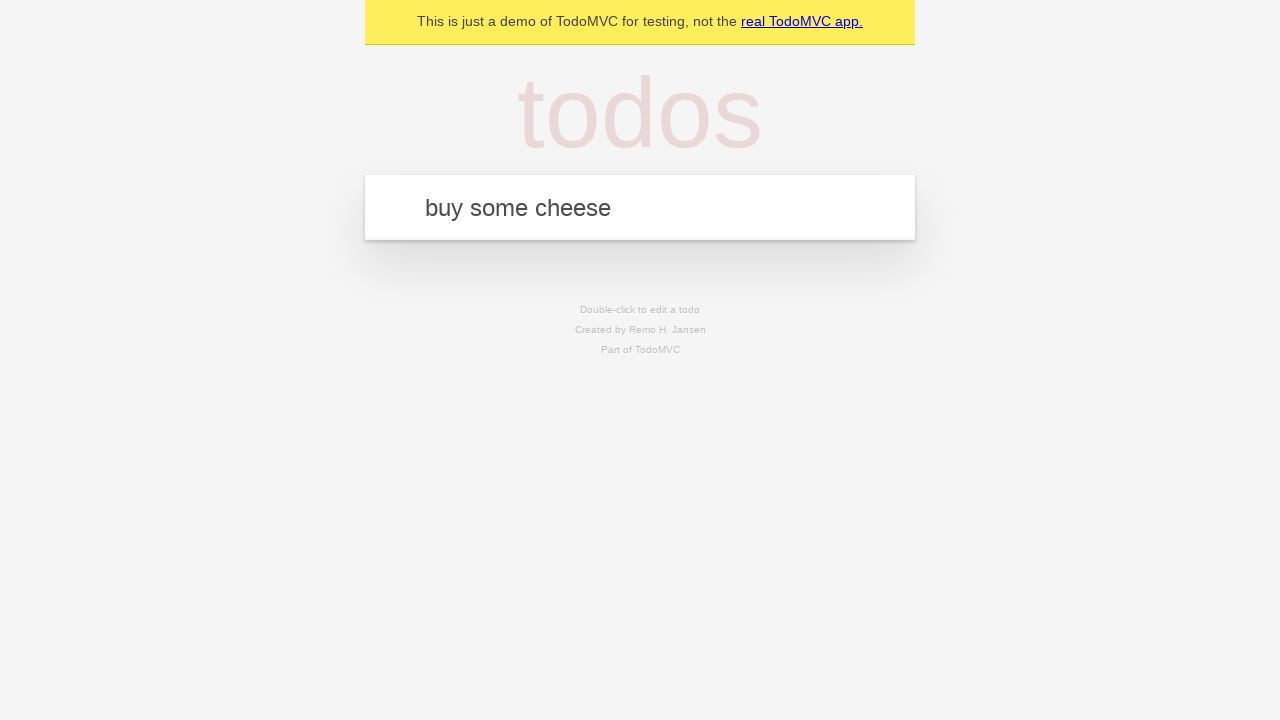

Pressed Enter to add the todo item on internal:attr=[placeholder="What needs to be done?"i]
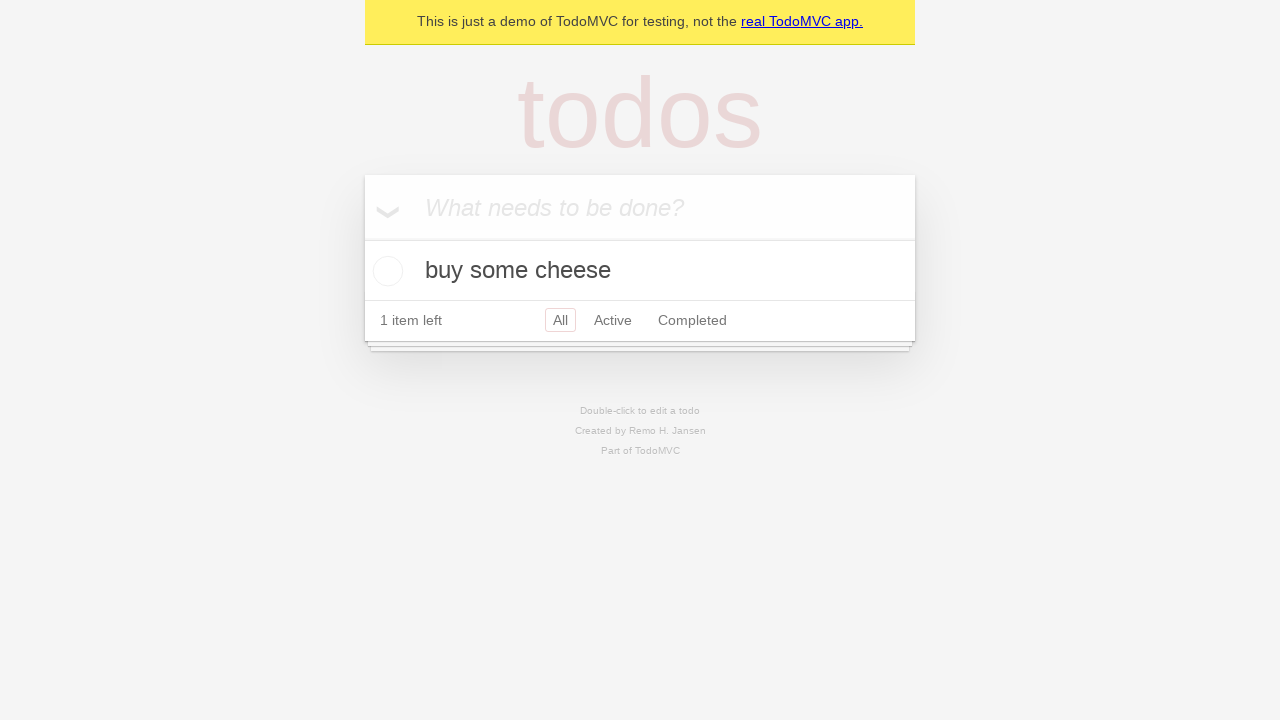

Waited for todo item to appear
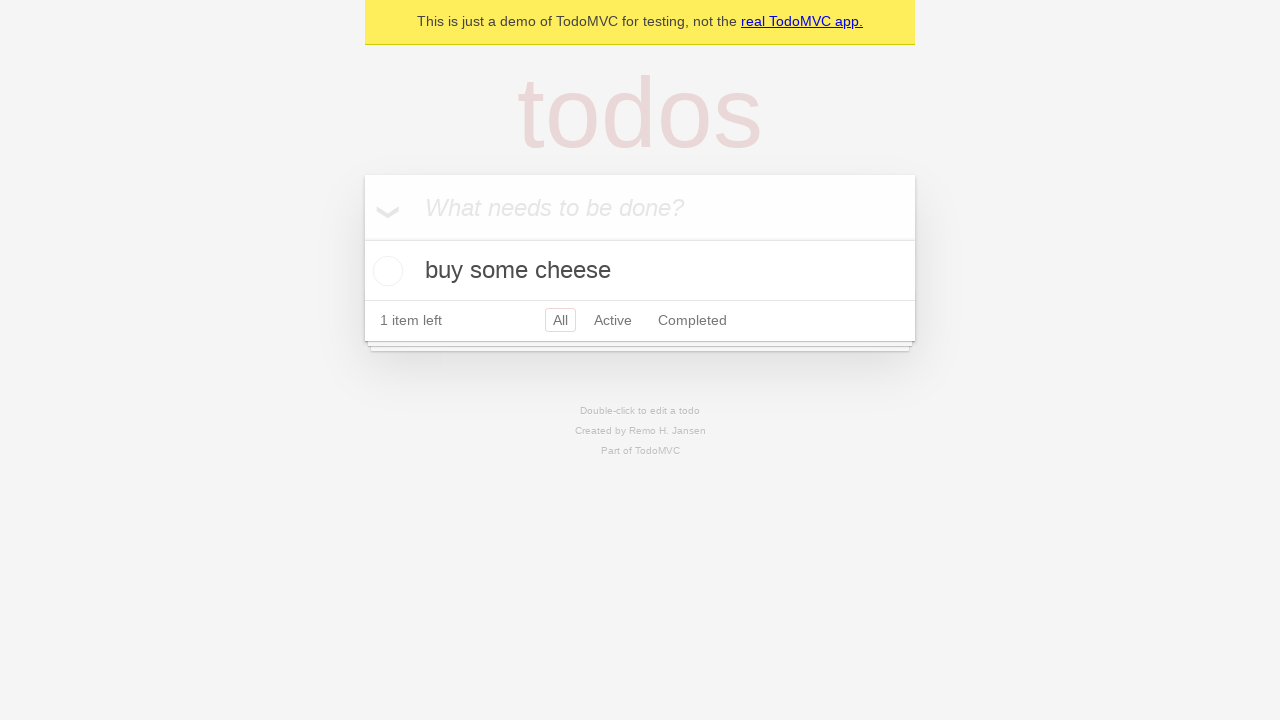

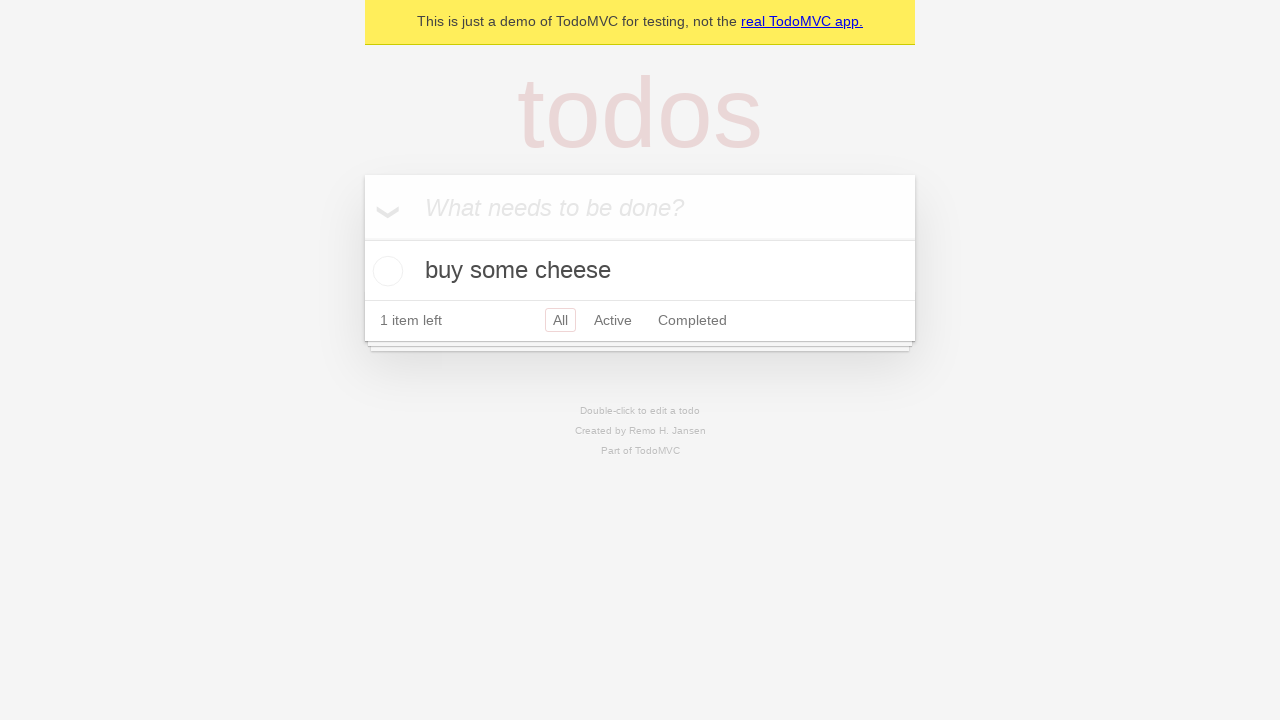